Tests iframe switching functionality by interacting with form elements in different frames and the main document

Starting URL: https://www.hyrtutorials.com/p/frames-practice.html

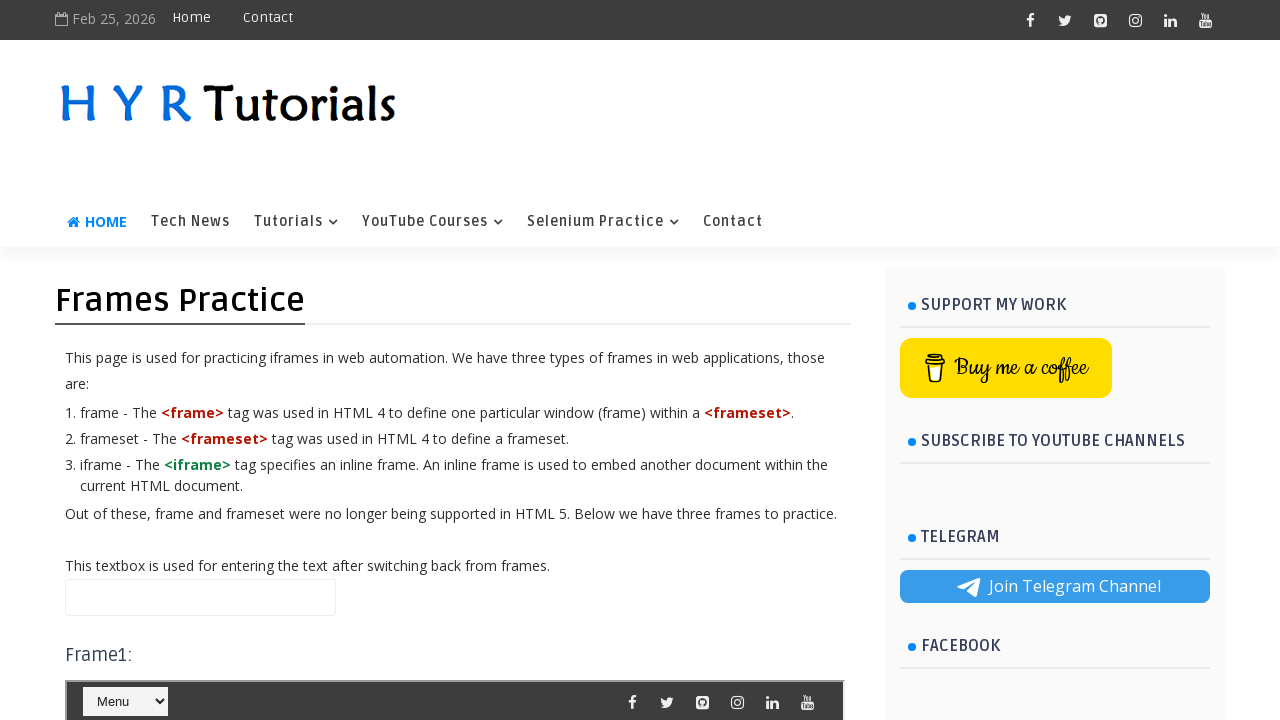

Filled name field in main document with 'Text1' on #name
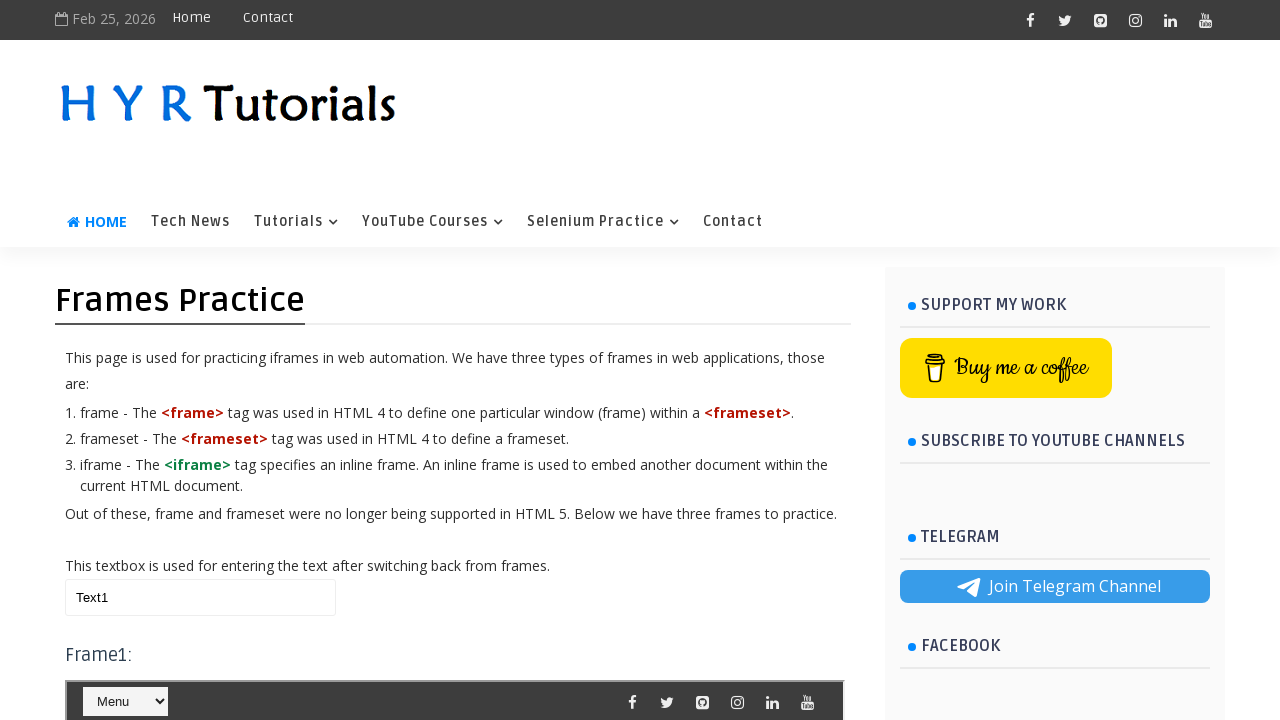

Switched to frame1
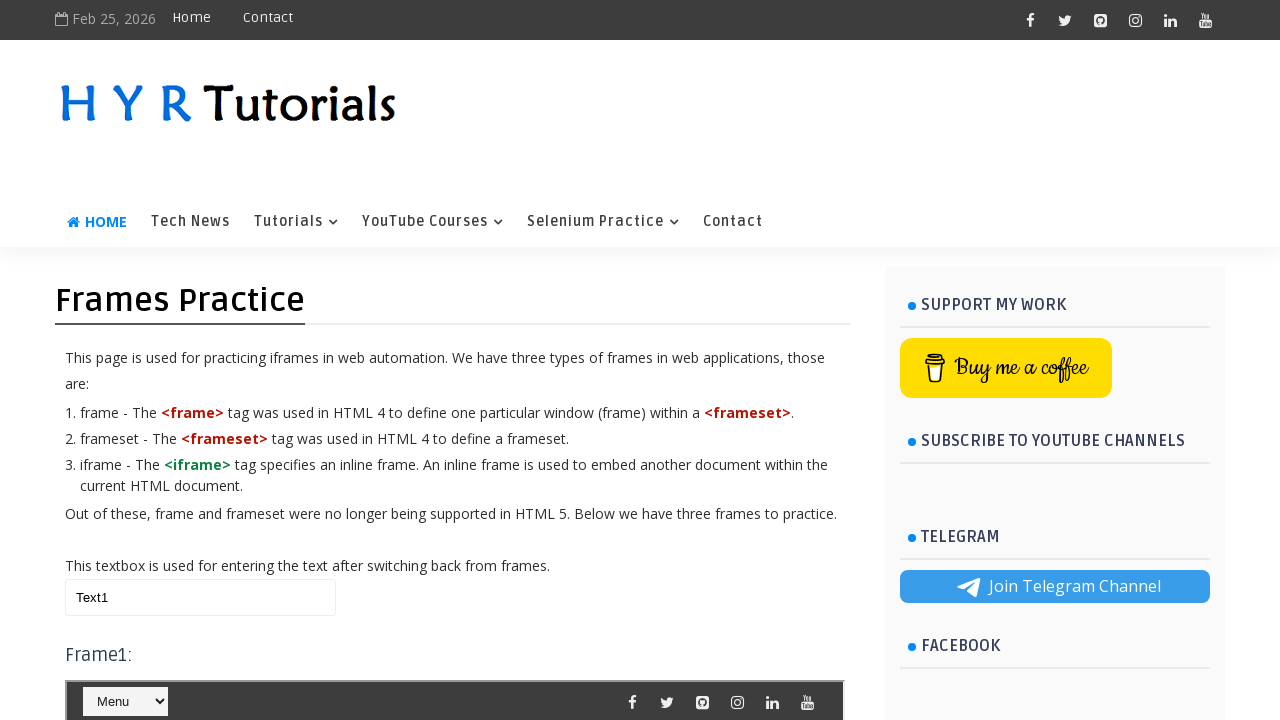

Selected 'Java' from course dropdown in frame1
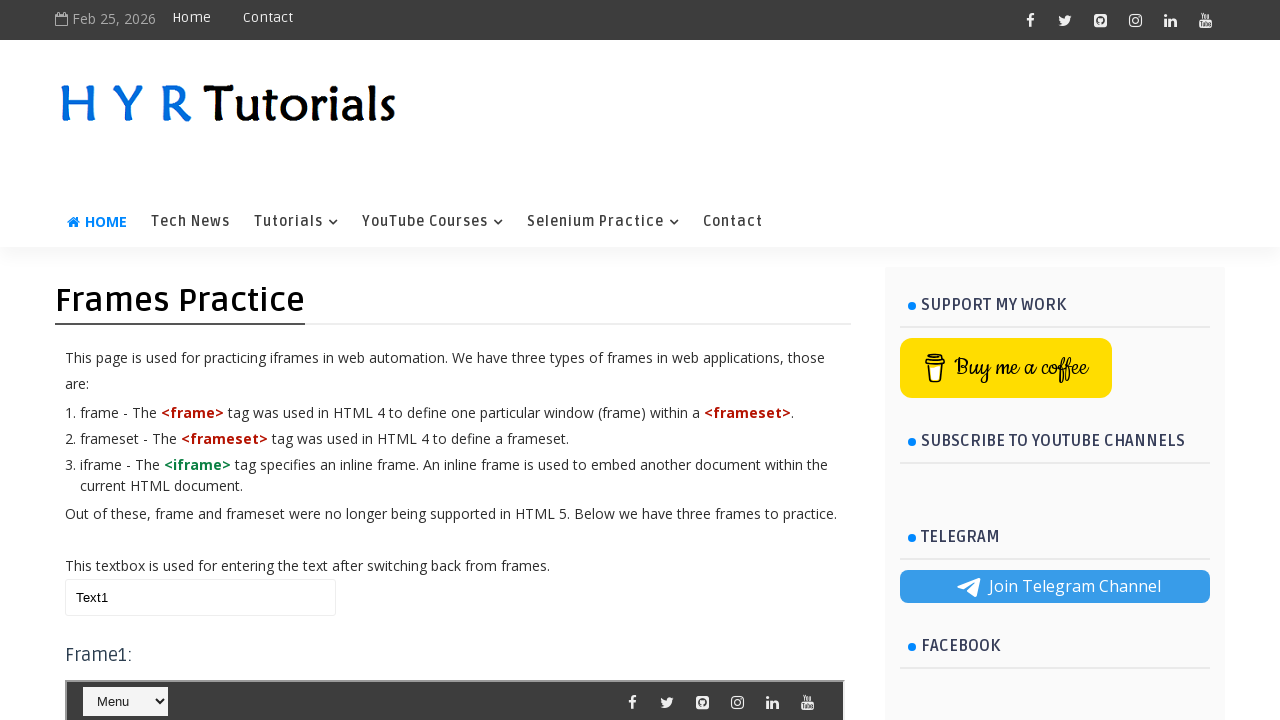

Switched to frame2
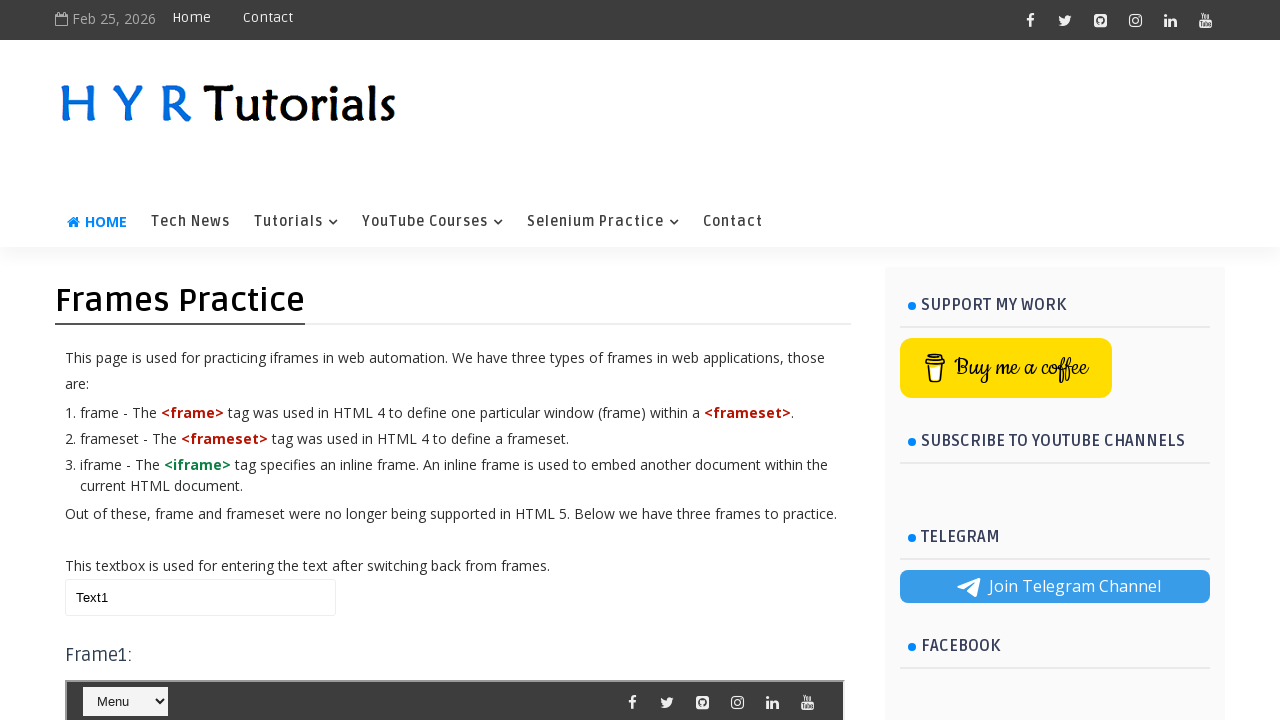

Filled firstName field in frame2 with 'Naveen' on #firstName
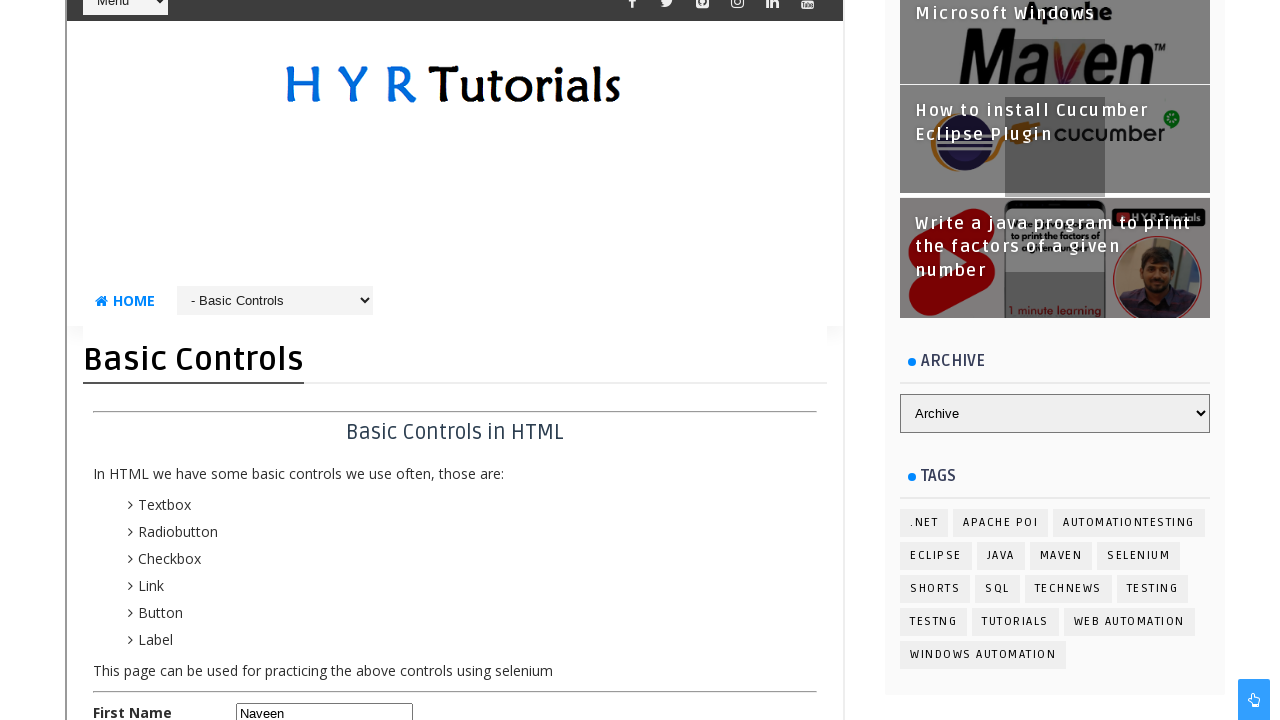

Selected 'Python' from course dropdown in frame1
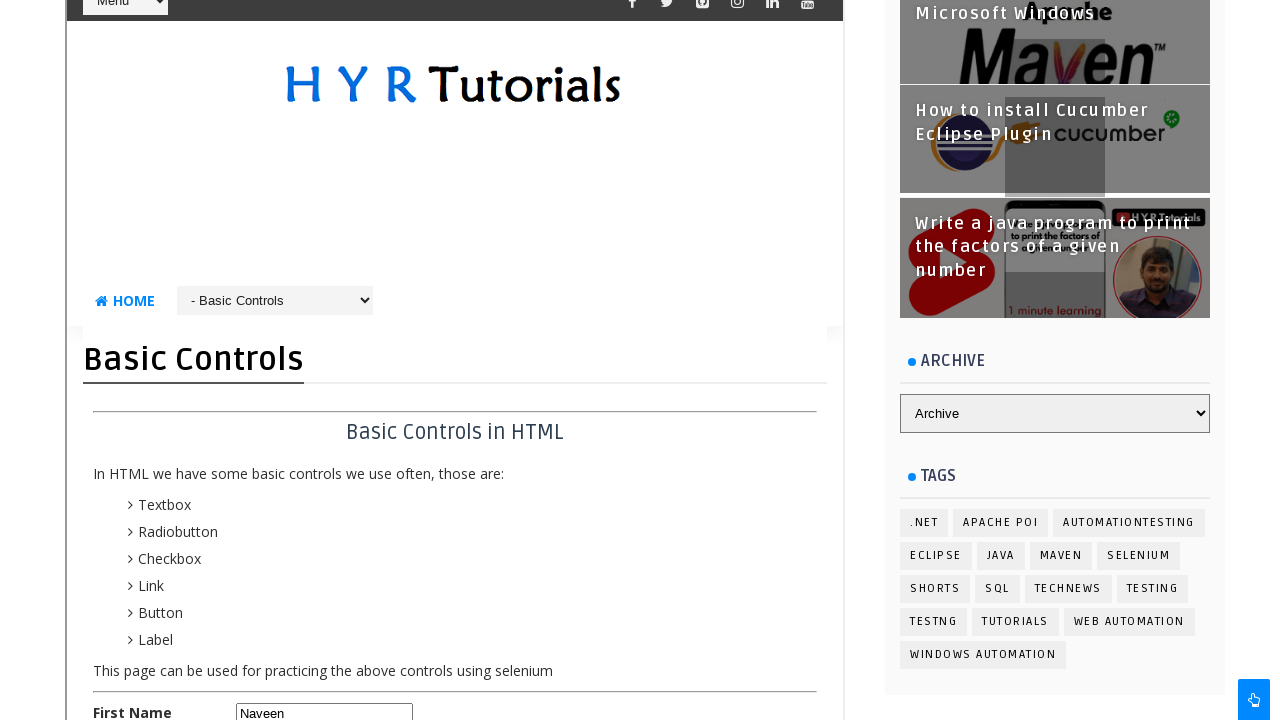

Cleared name field in main document on #name
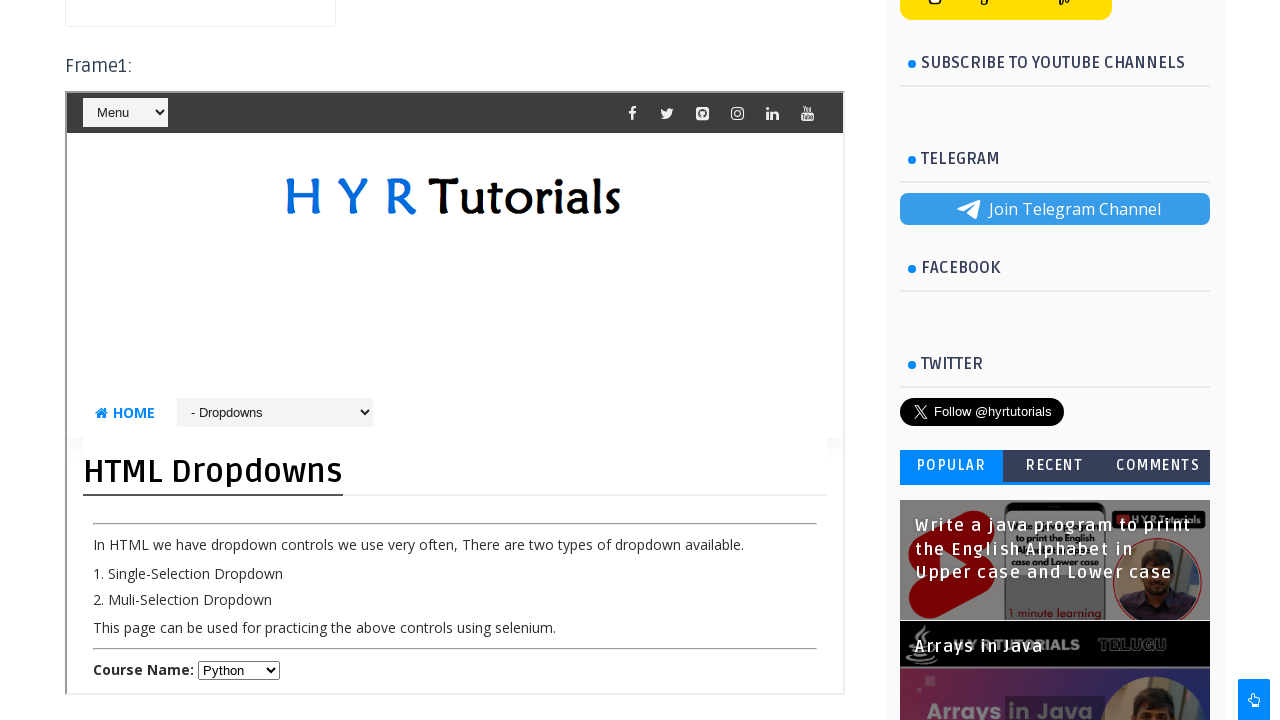

Filled name field in main document with 'Text2' on #name
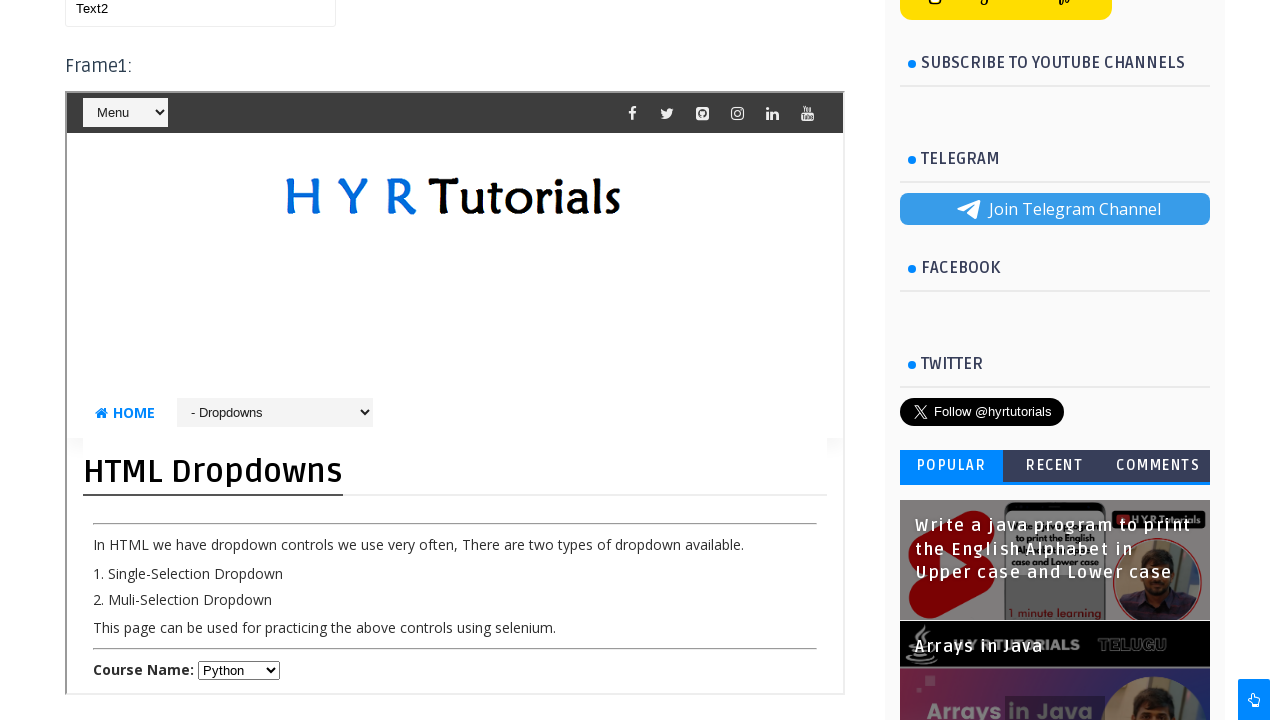

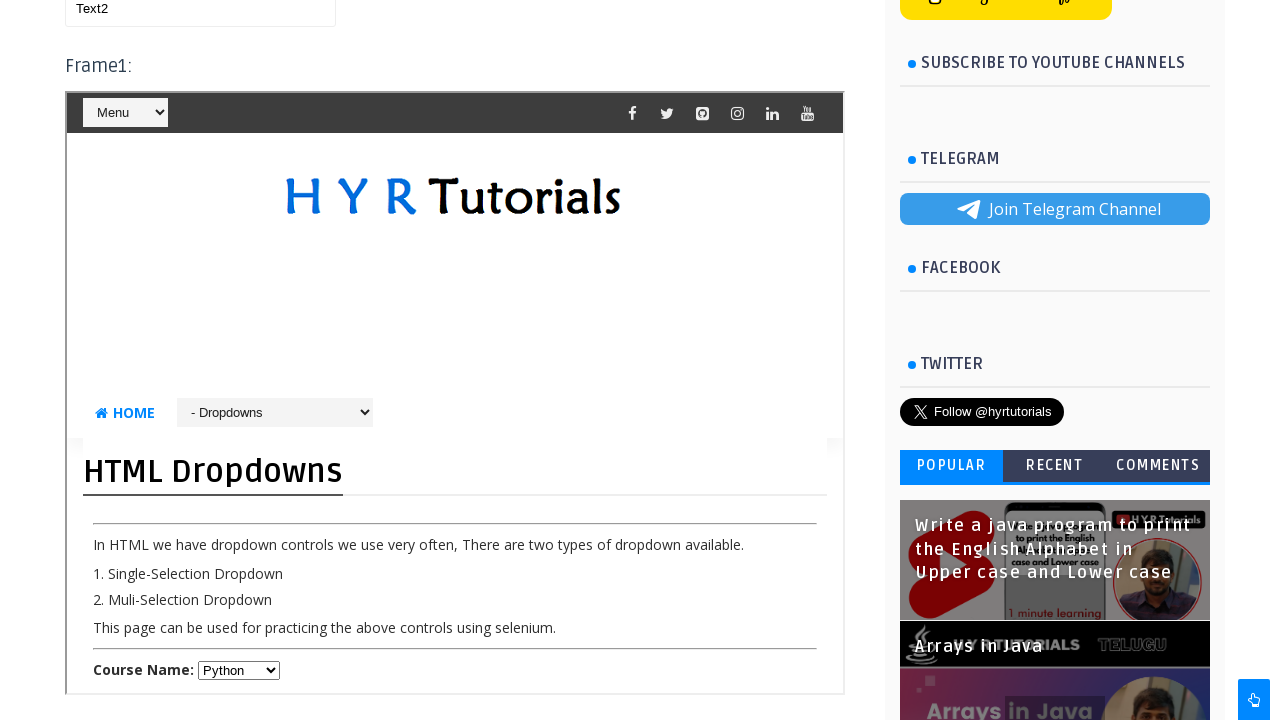